Tests changing the value of a color picker input using JavaScript

Starting URL: https://bonigarcia.dev/selenium-webdriver-java/web-form.html

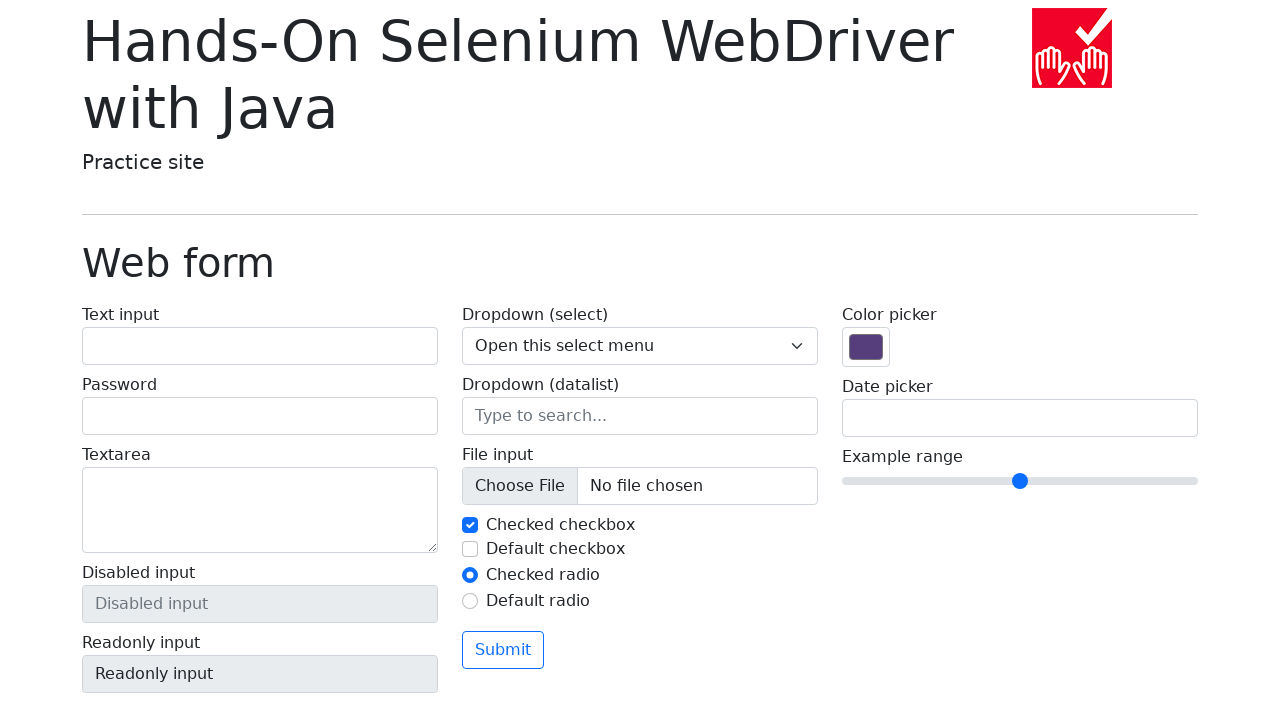

Located color picker input element
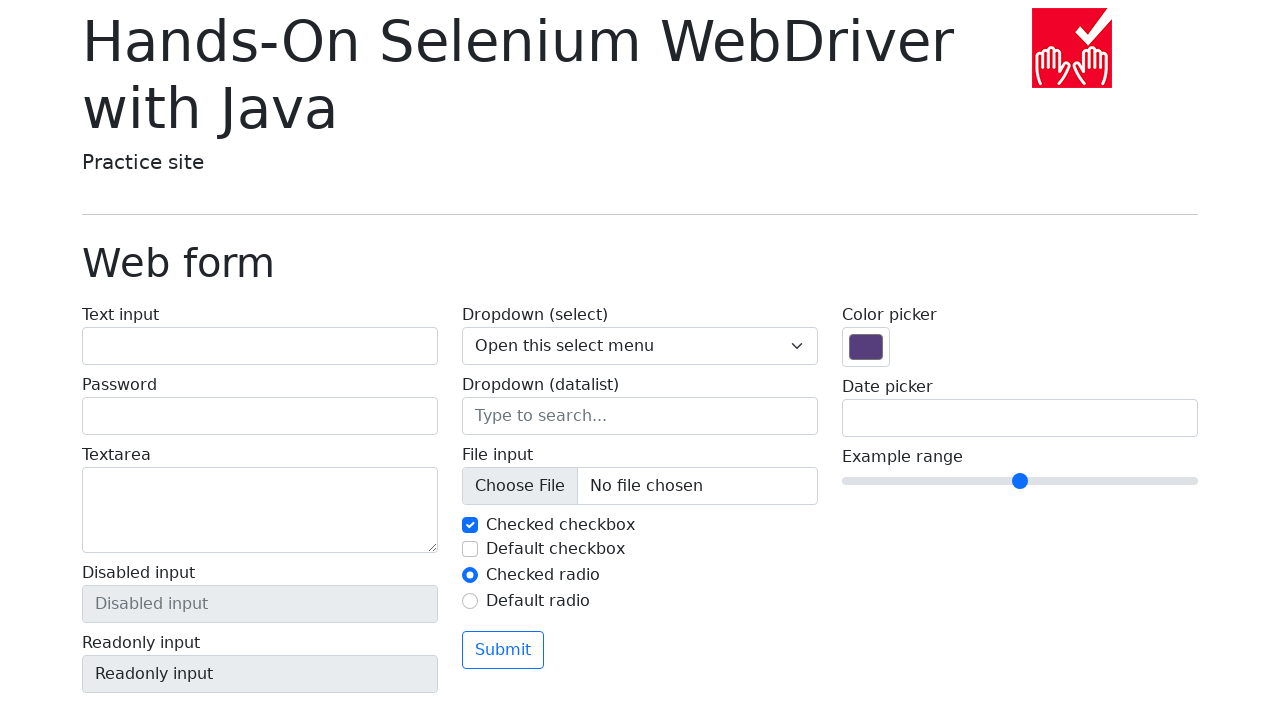

Retrieved initial color value: #563d7c
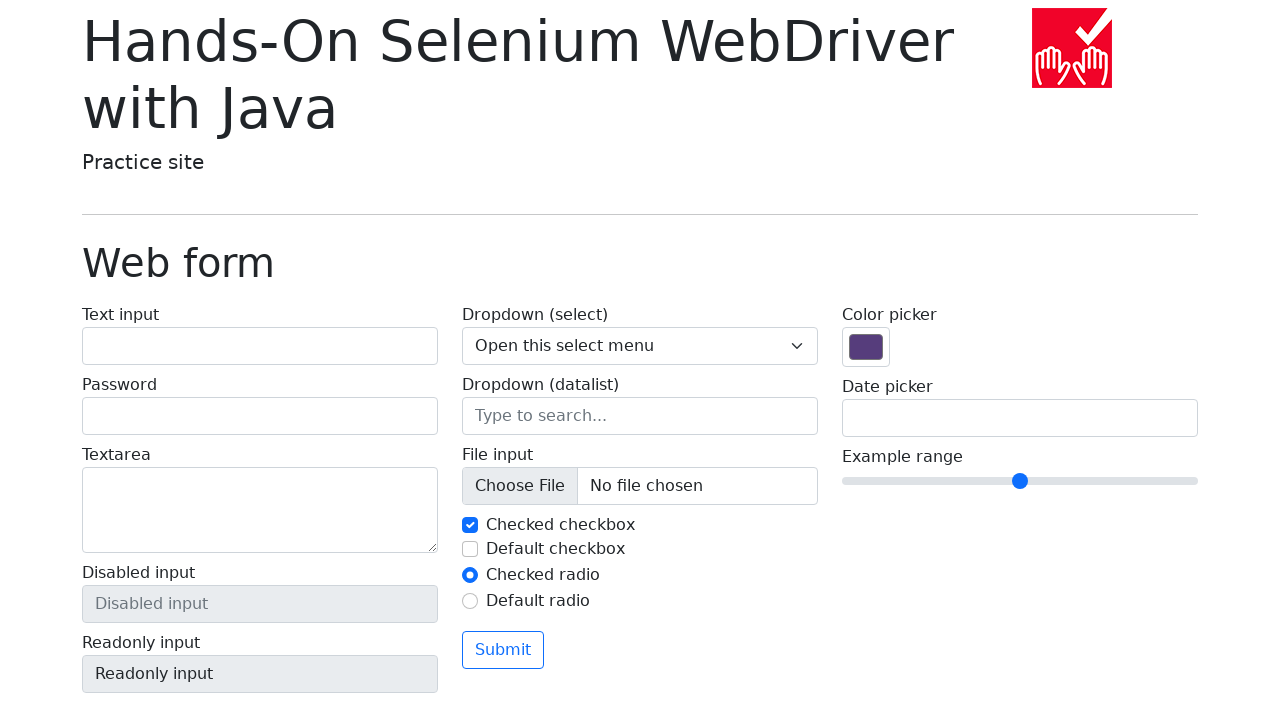

Set color picker value to red (#ff0000) using JavaScript
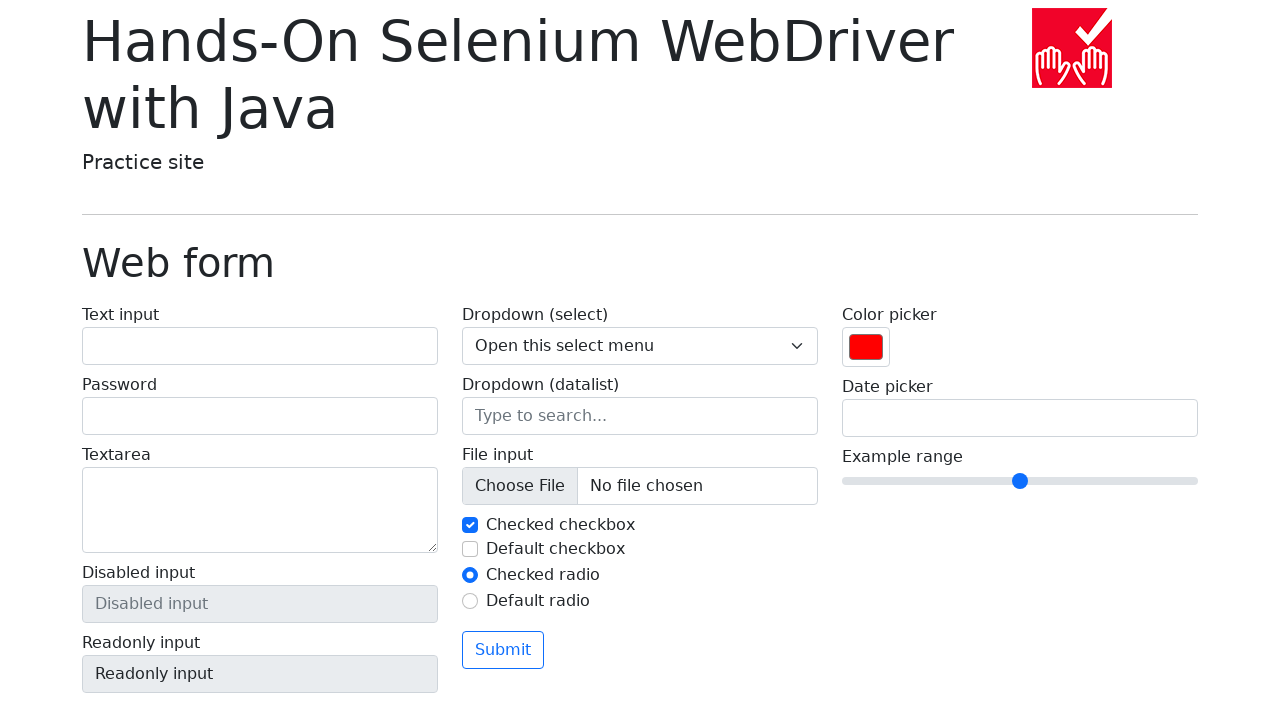

Retrieved final color value: #ff0000
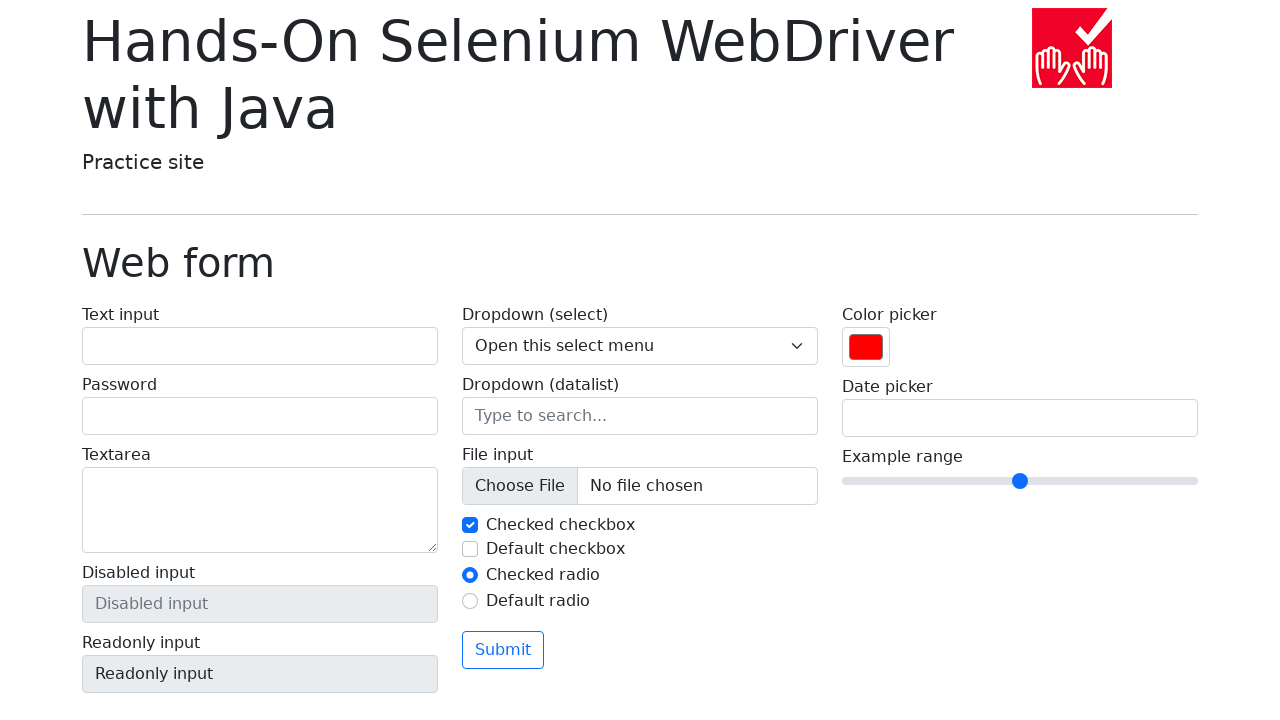

Verified color value changed from initial value
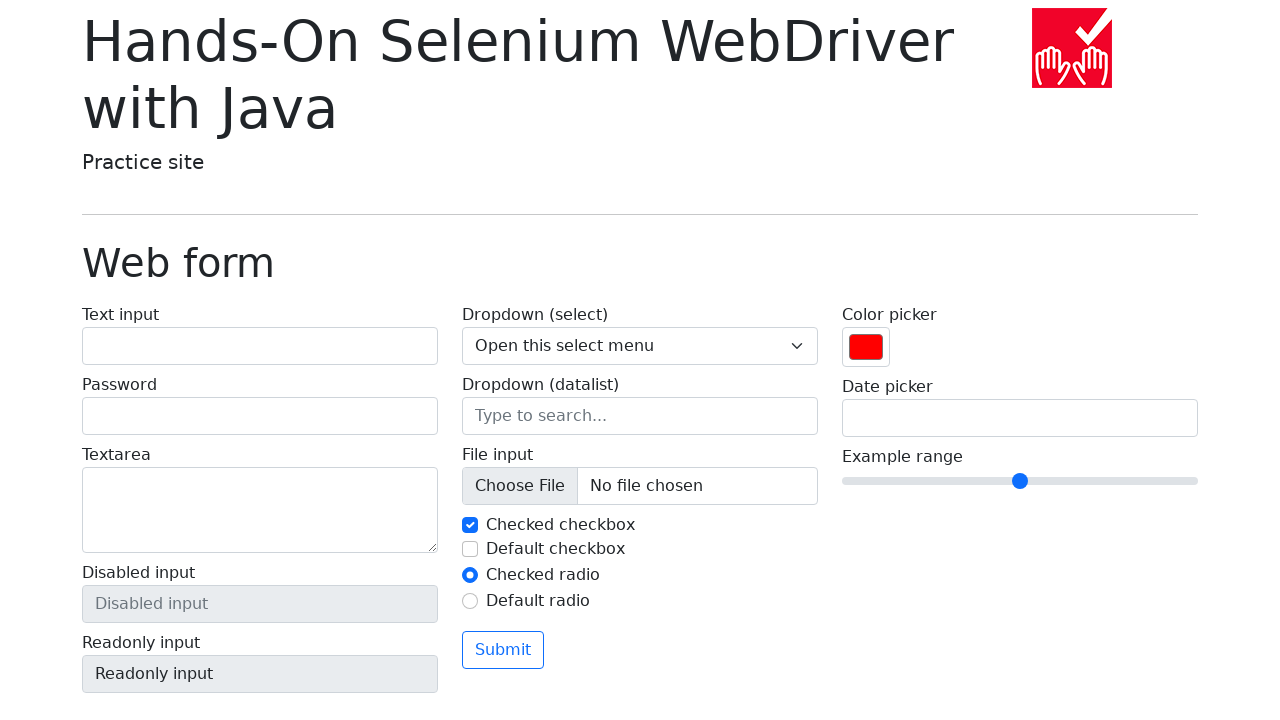

Verified color value is exactly #ff0000
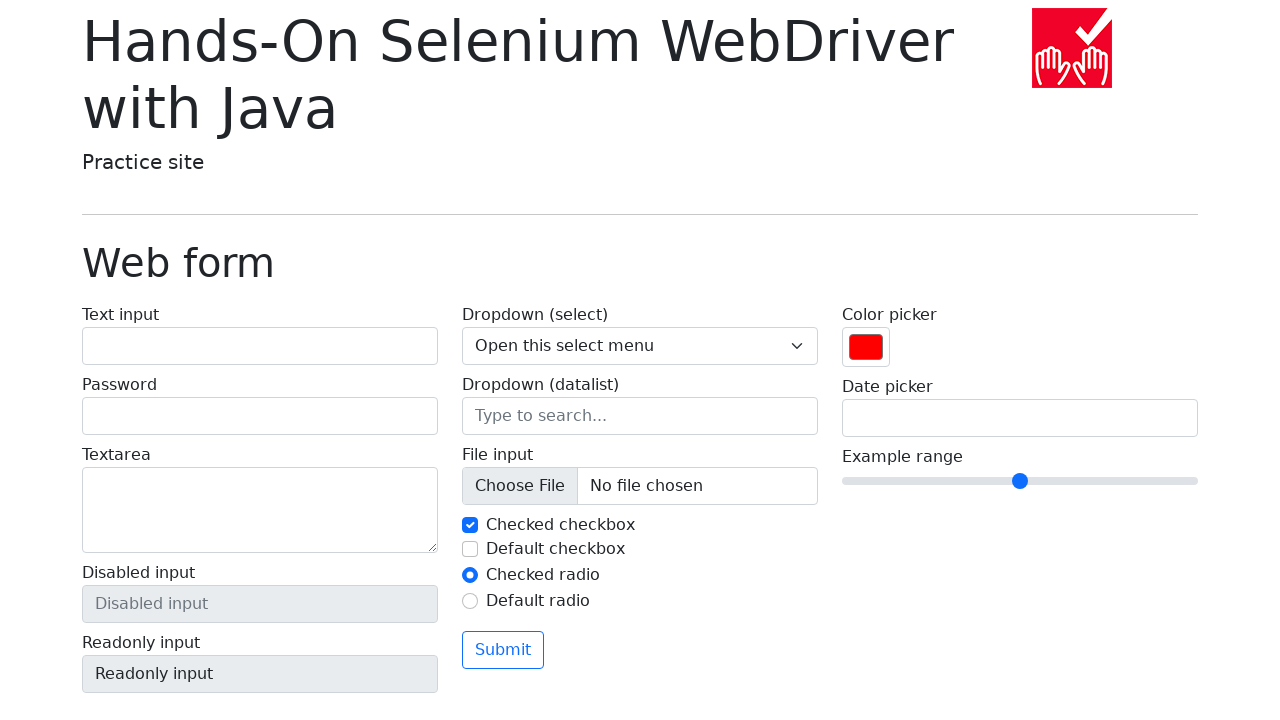

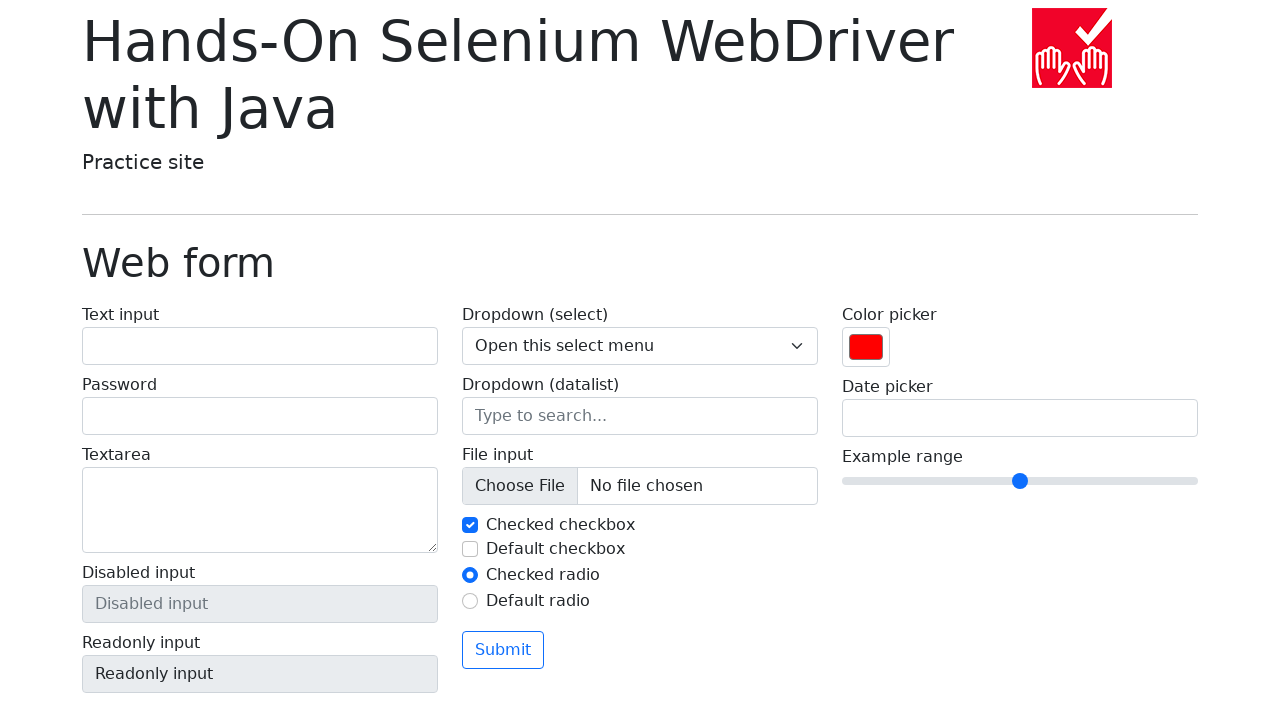